Tests request interception by mocking the books API response and verifying that the mocked data is displayed on the page, showing a custom book title and author.

Starting URL: https://danube-webshop.herokuapp.com/

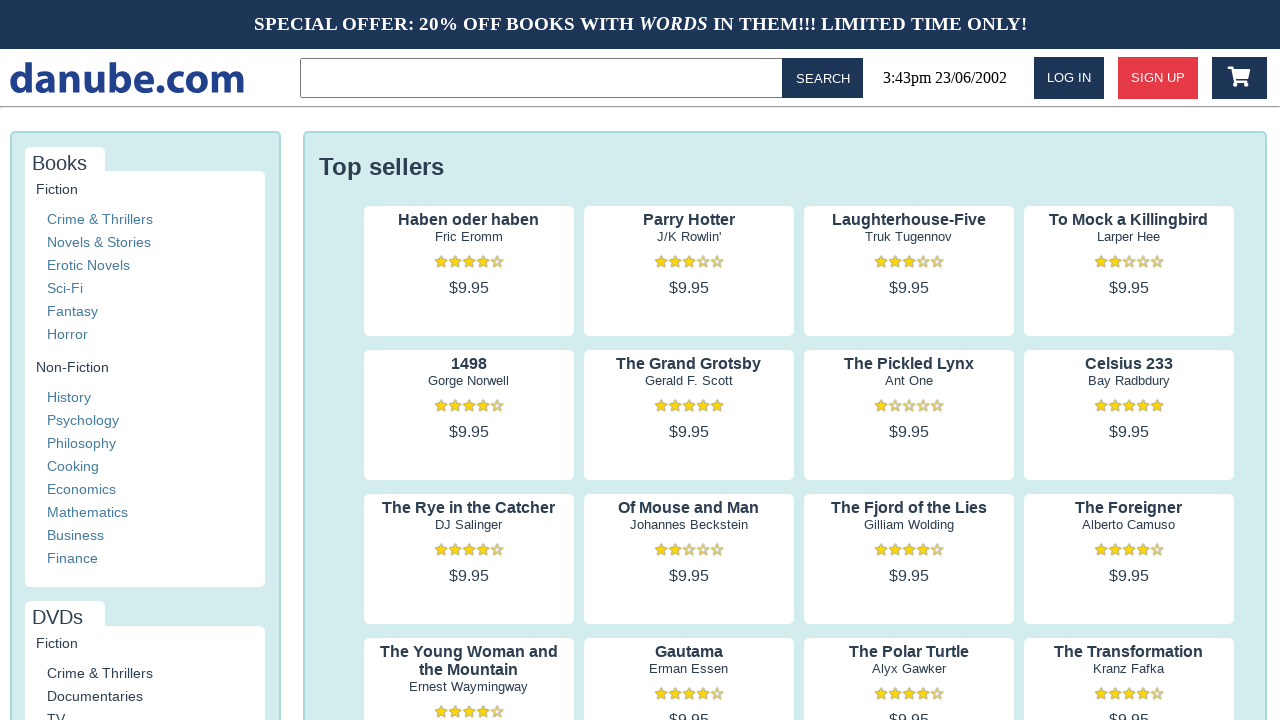

Set up route interception to mock the books API
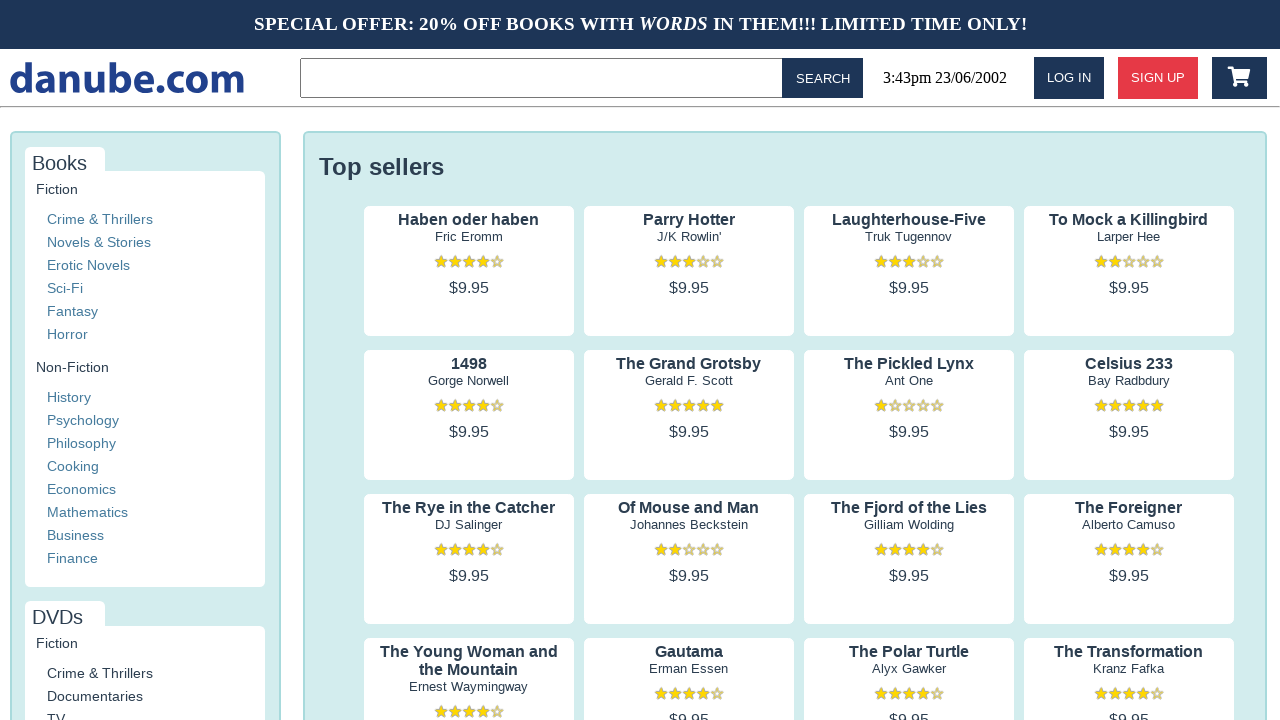

Navigated to Danube WebShop homepage
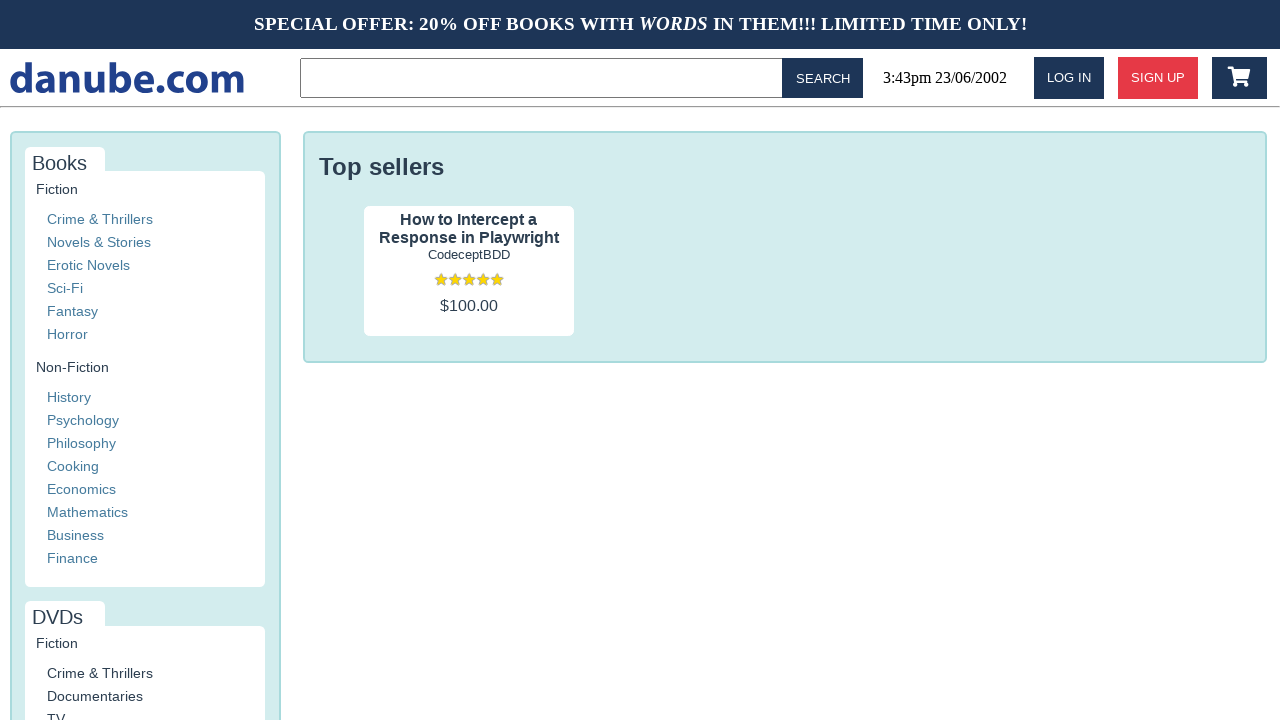

Waited for preview title element to load
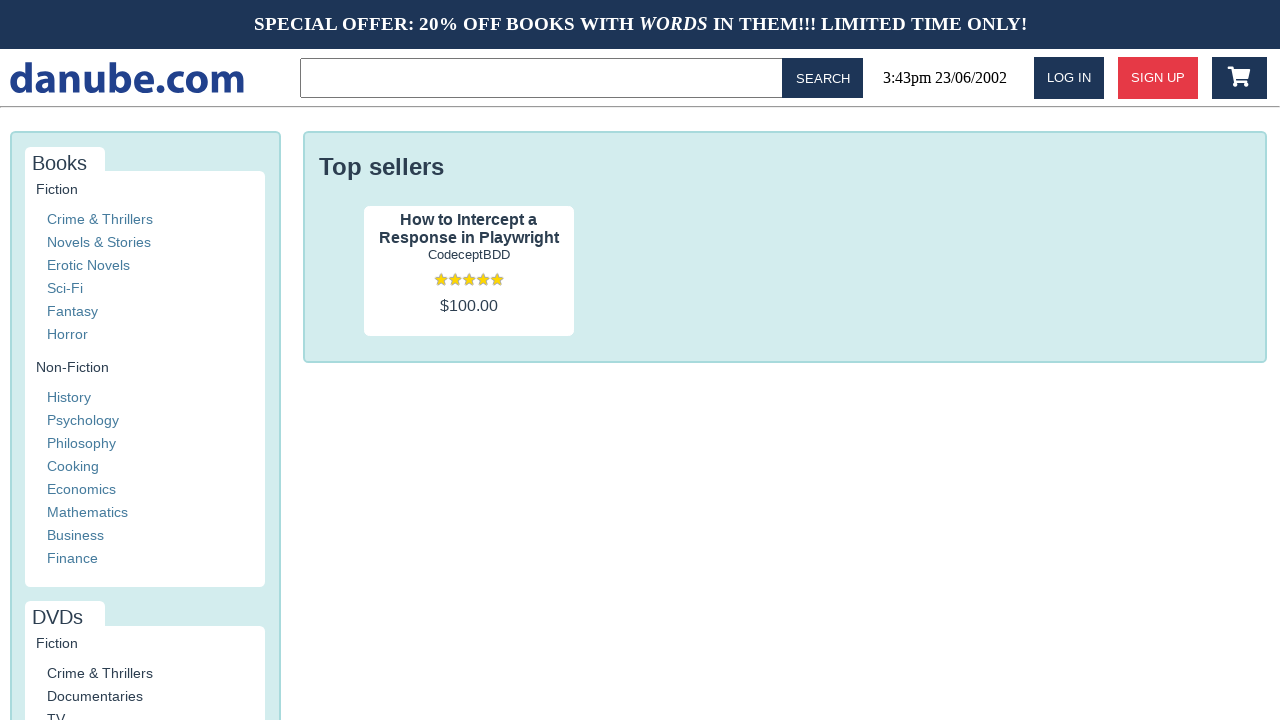

Verified mocked title 'How to Intercept a Response in Playwright' is displayed
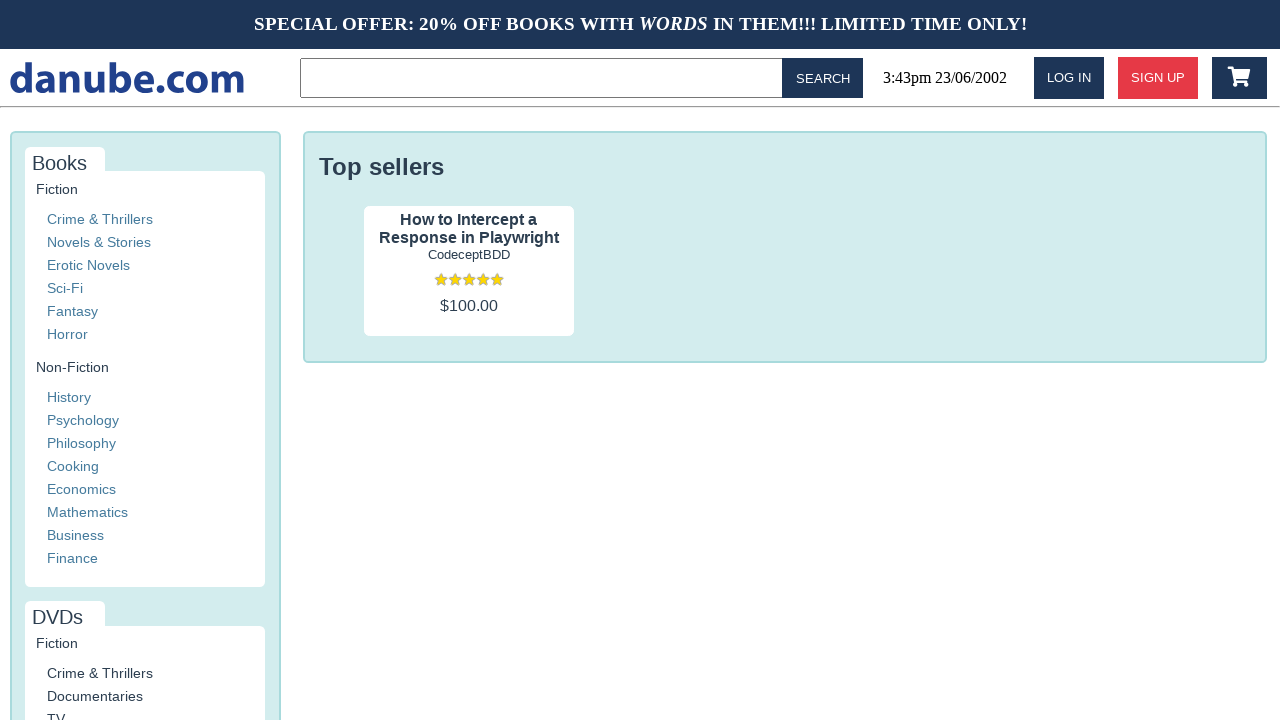

Verified mocked author 'CodeceptBDD' is displayed
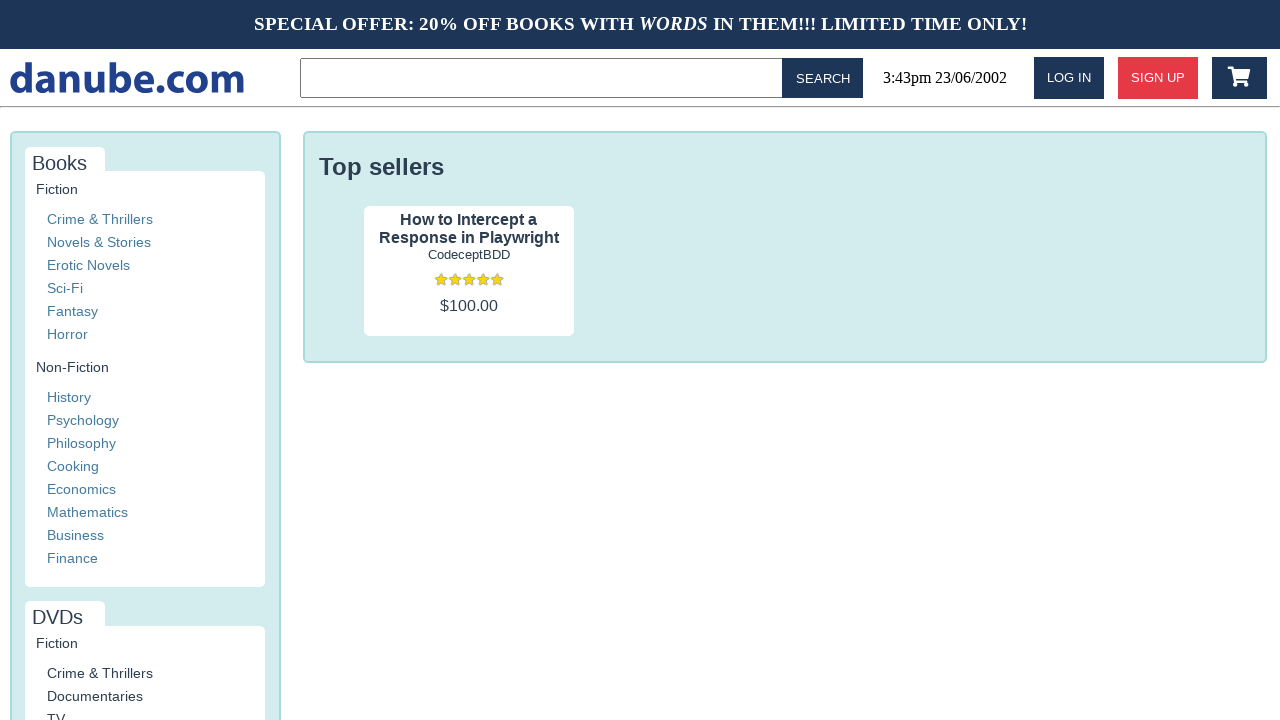

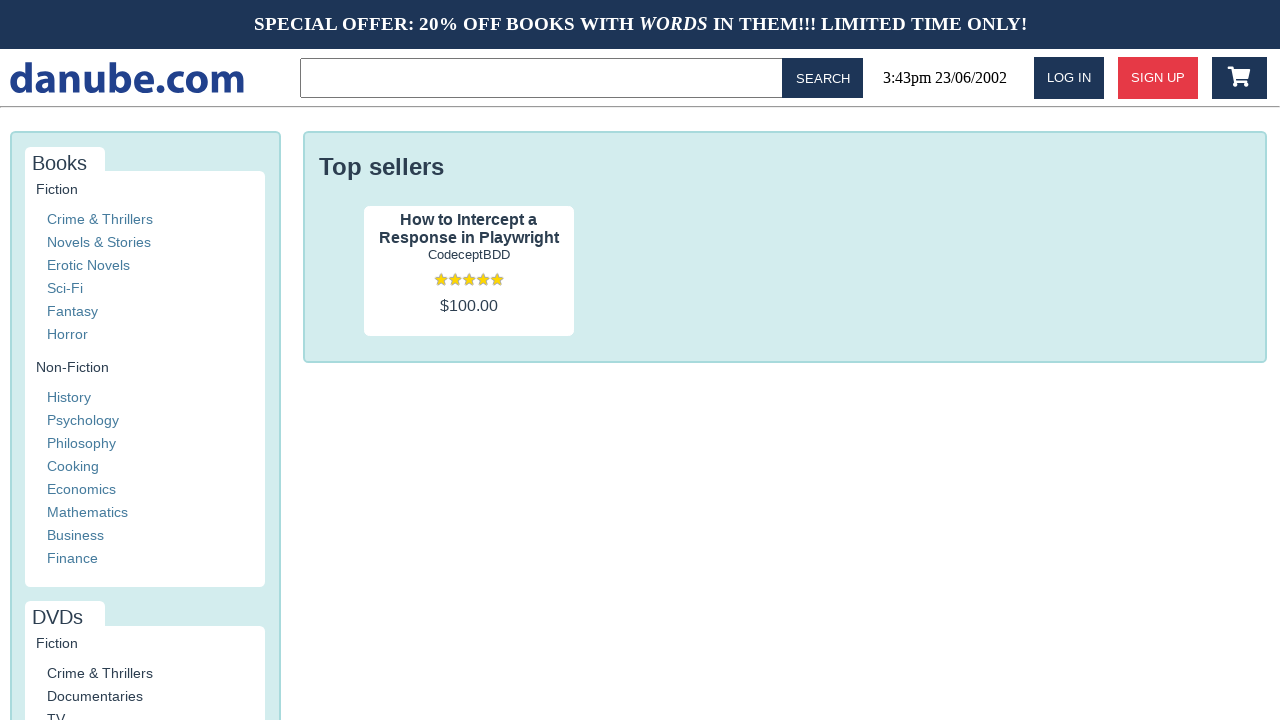